Tests the train search functionality on erail.in by unchecking the sort by date checkbox, entering source and destination stations, and verifying that train results are displayed

Starting URL: https://erail.in/

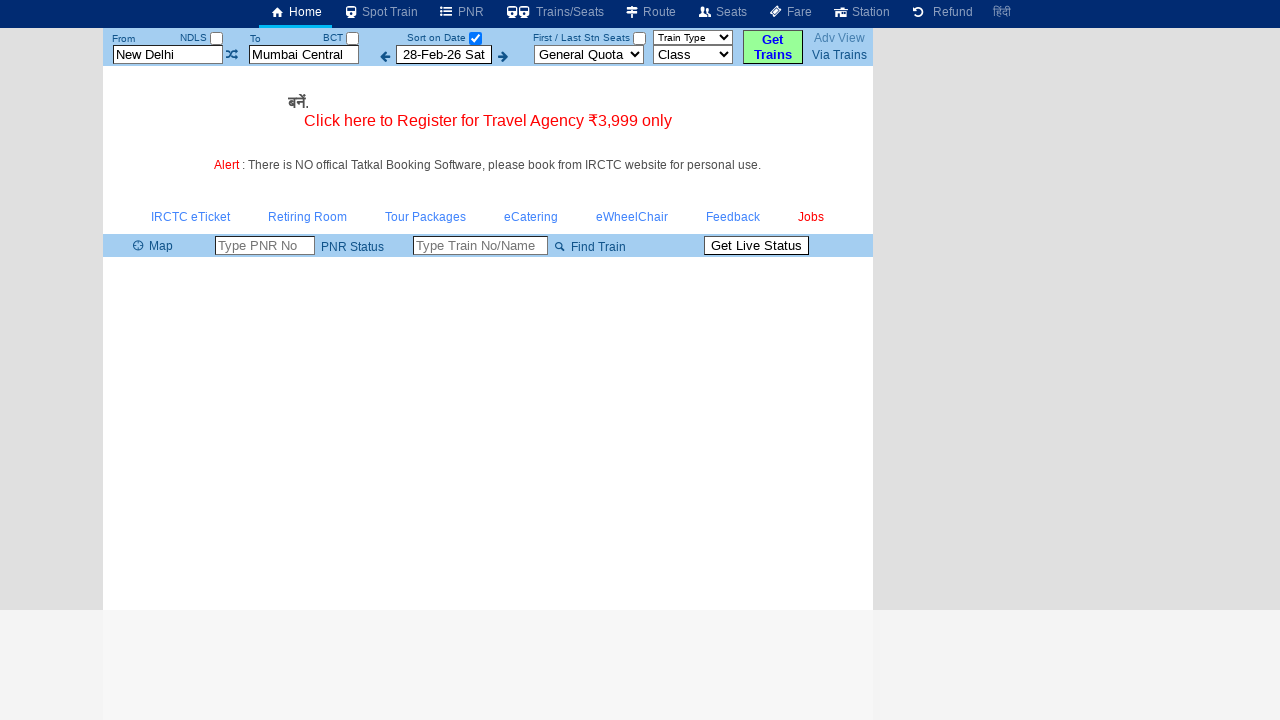

Unchecked the 'Sort by Date' checkbox at (475, 38) on #chkSelectDateOnly
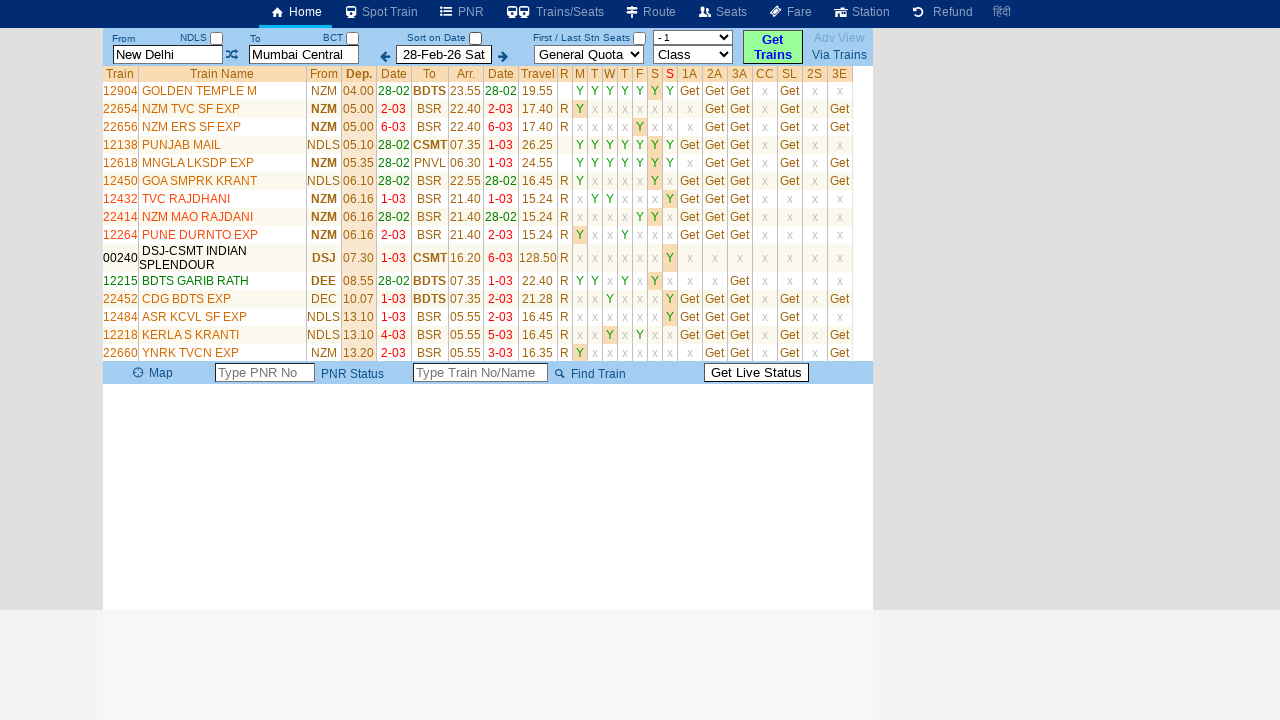

Cleared the source station field on #txtStationFrom
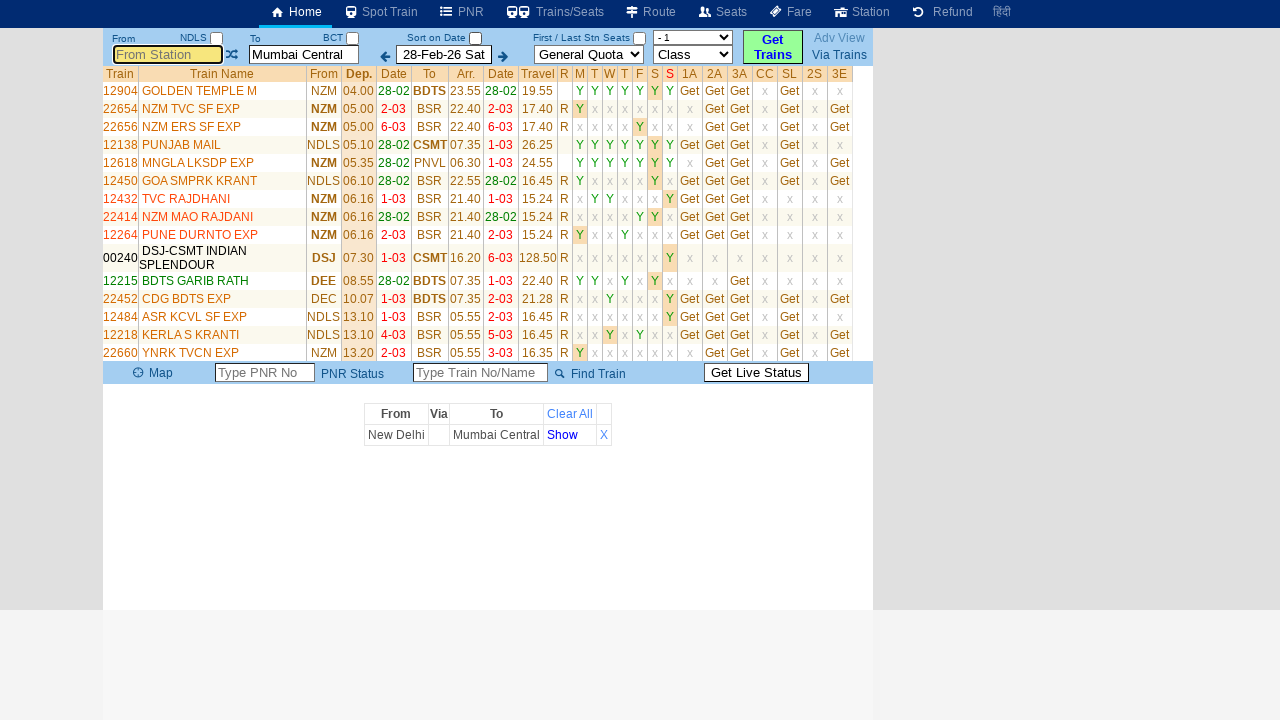

Entered 'Mas' in the source station field on #txtStationFrom
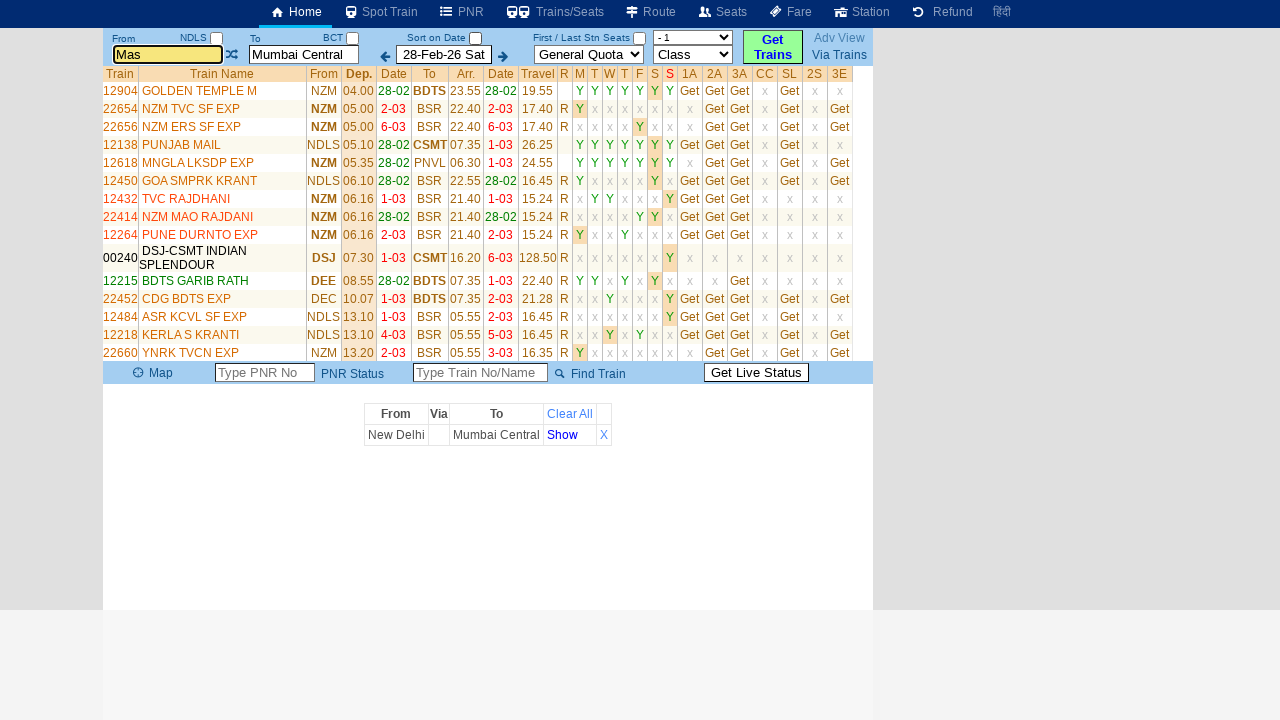

Pressed Enter to confirm source station selection on #txtStationFrom
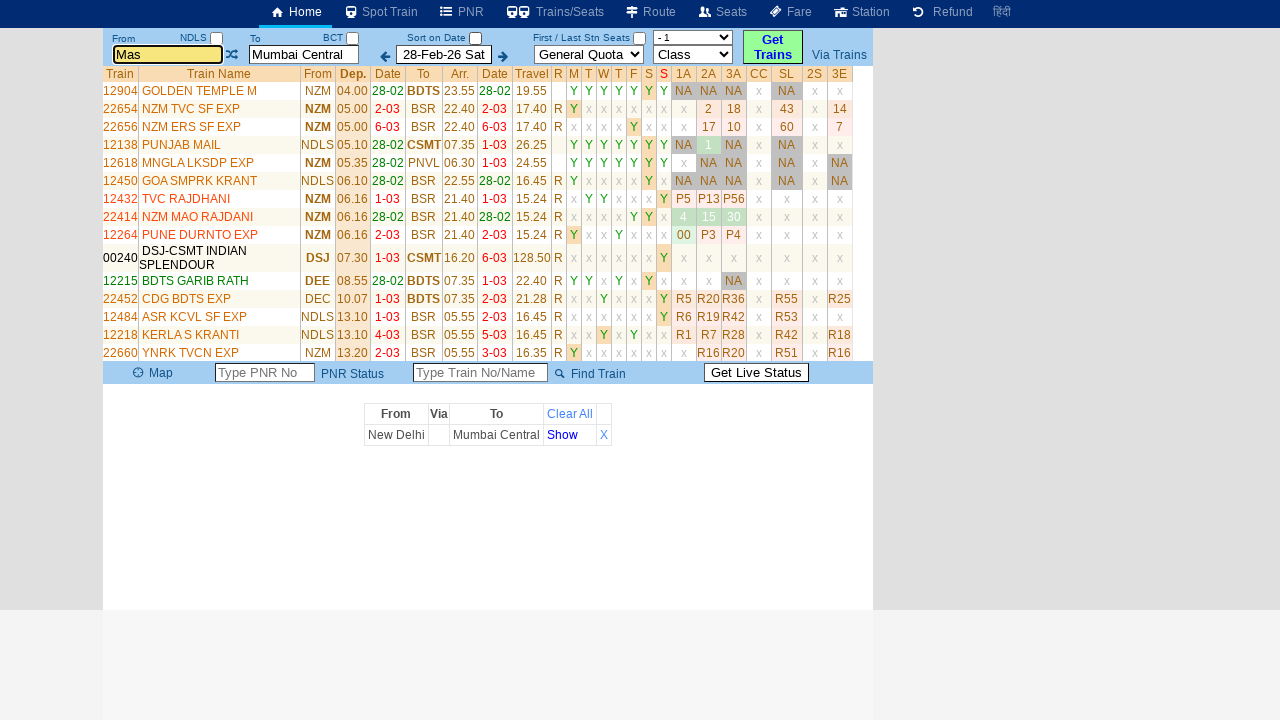

Cleared the destination station field on #txtStationTo
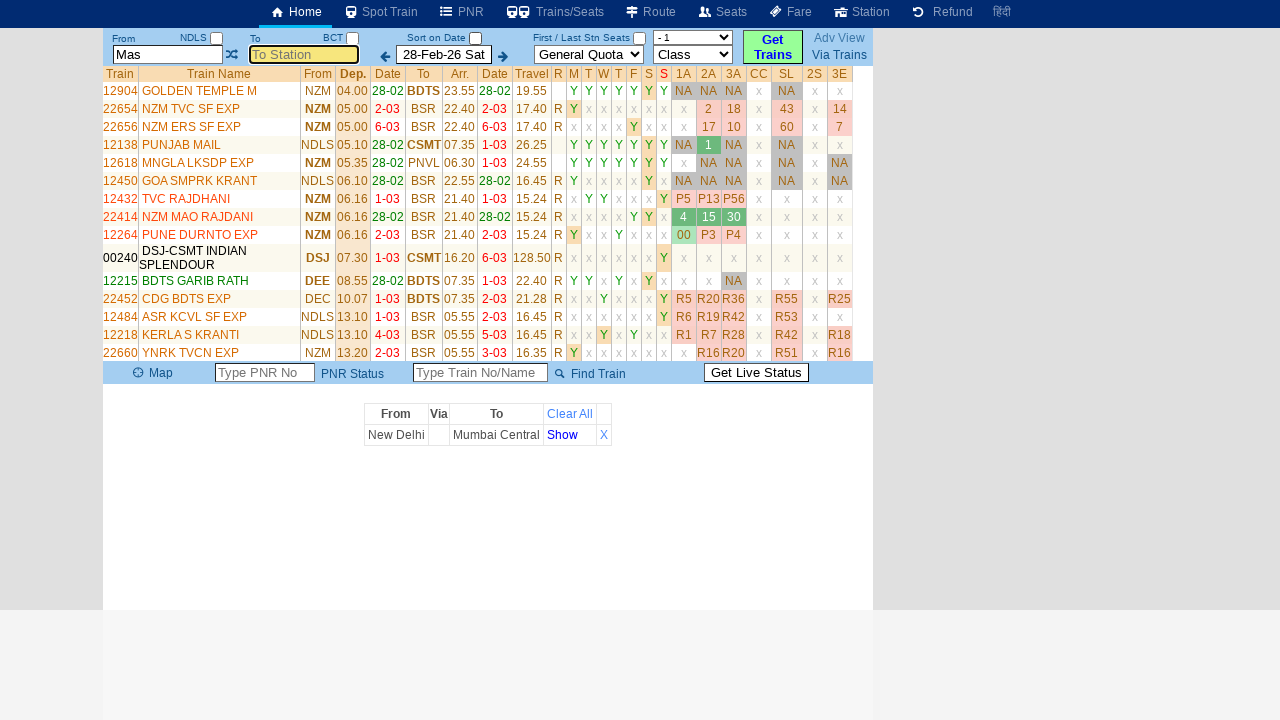

Entered 'Mdu' in the destination station field on #txtStationTo
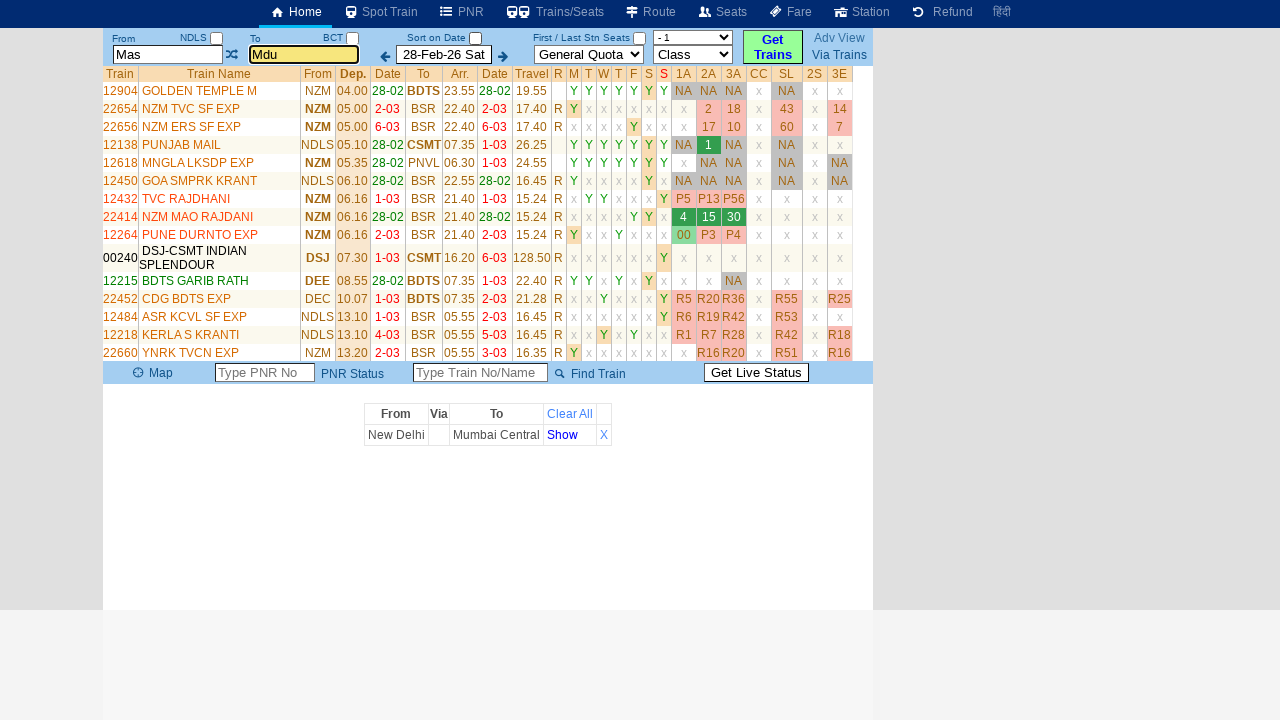

Pressed Enter to confirm destination station selection on #txtStationTo
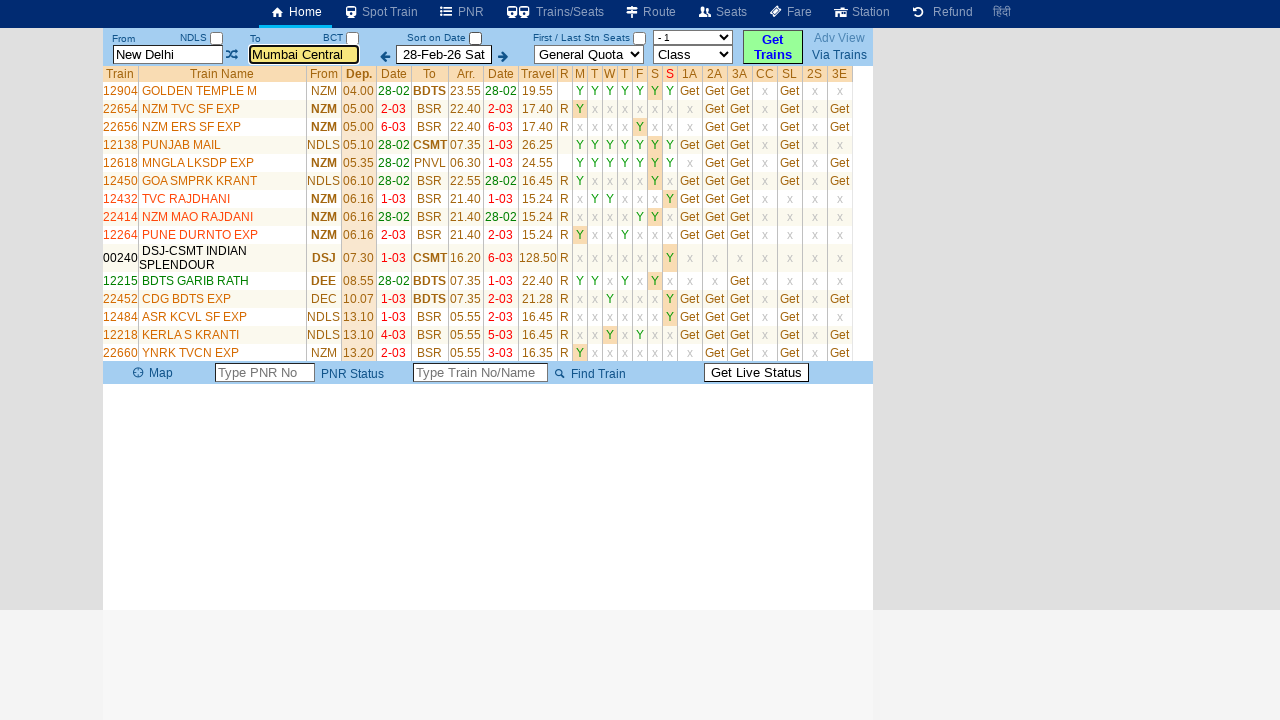

Waited for train results table to load
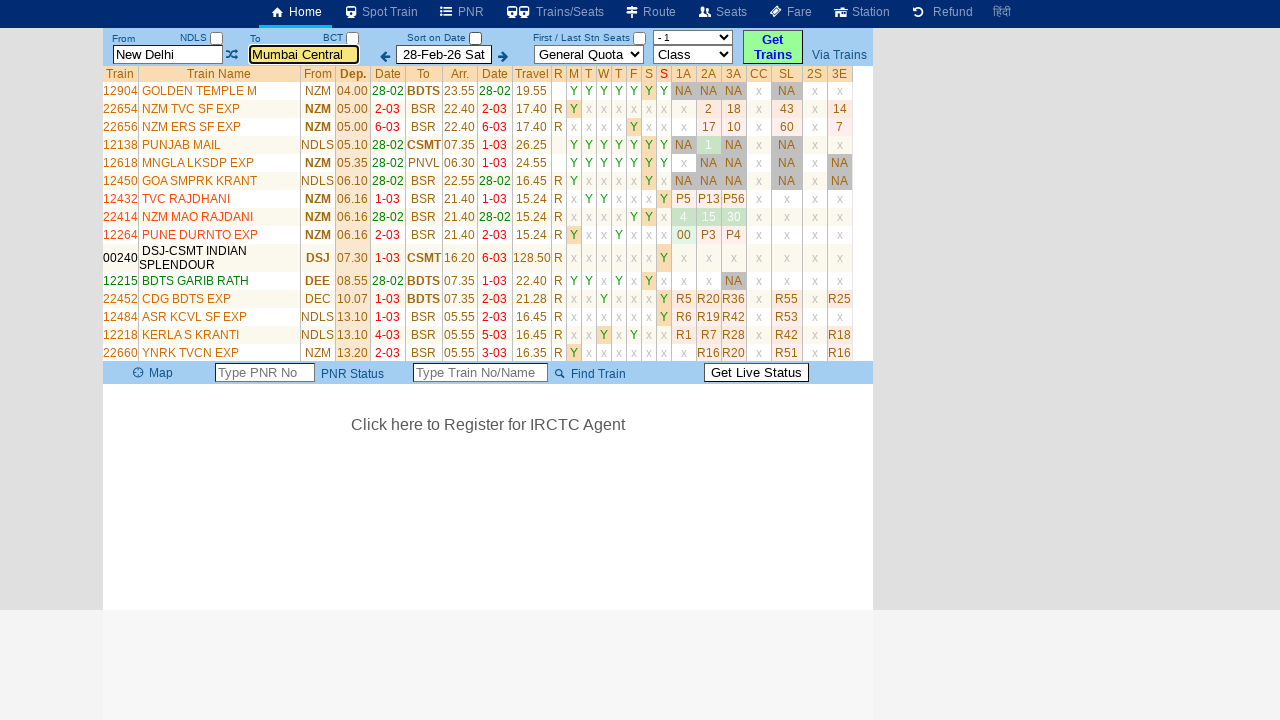

Verified train names are displayed in results table
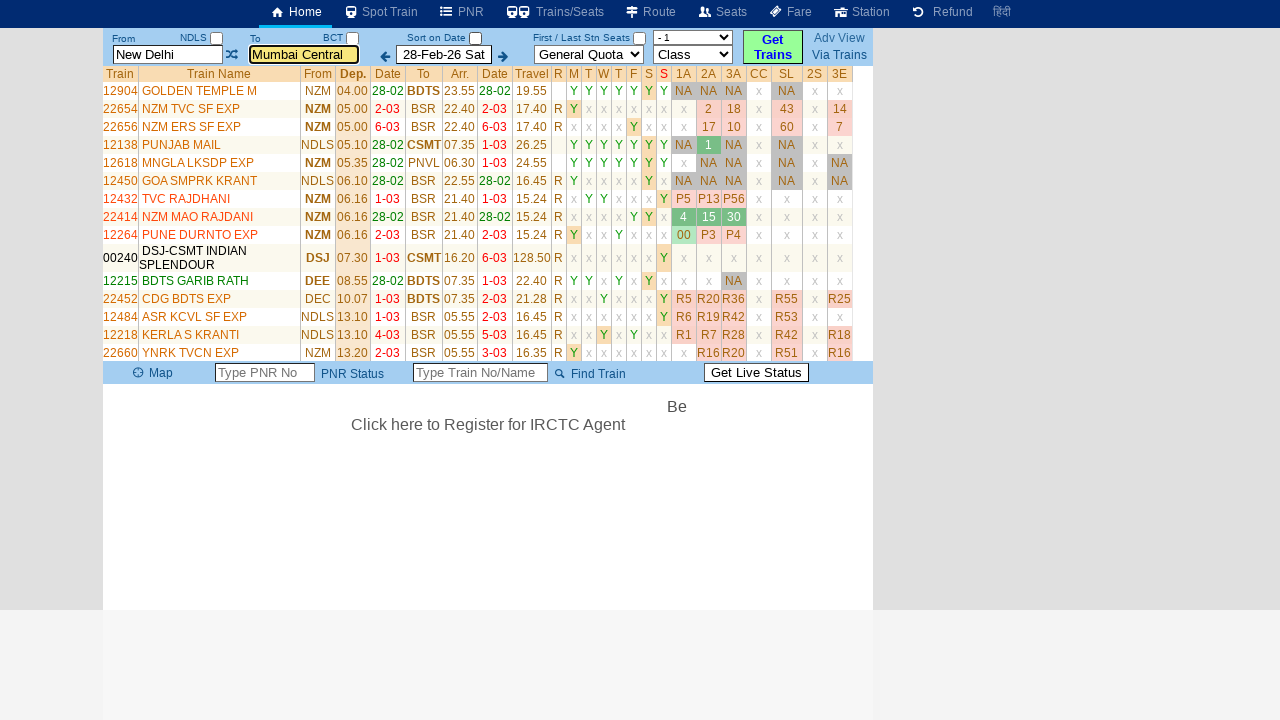

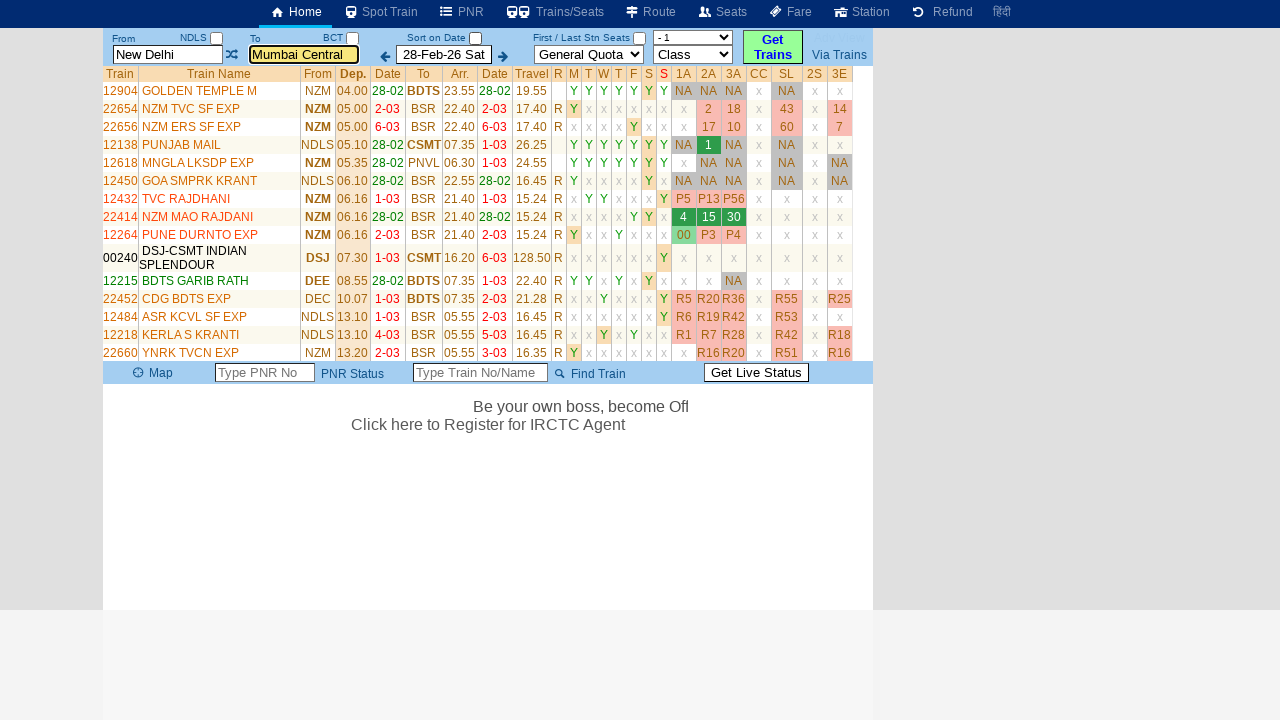